Tests the ACME demo app by navigating to the login page, verifying the page title, and clicking the login button to navigate to the app window.

Starting URL: https://demo.applitools.com/index_v2.html

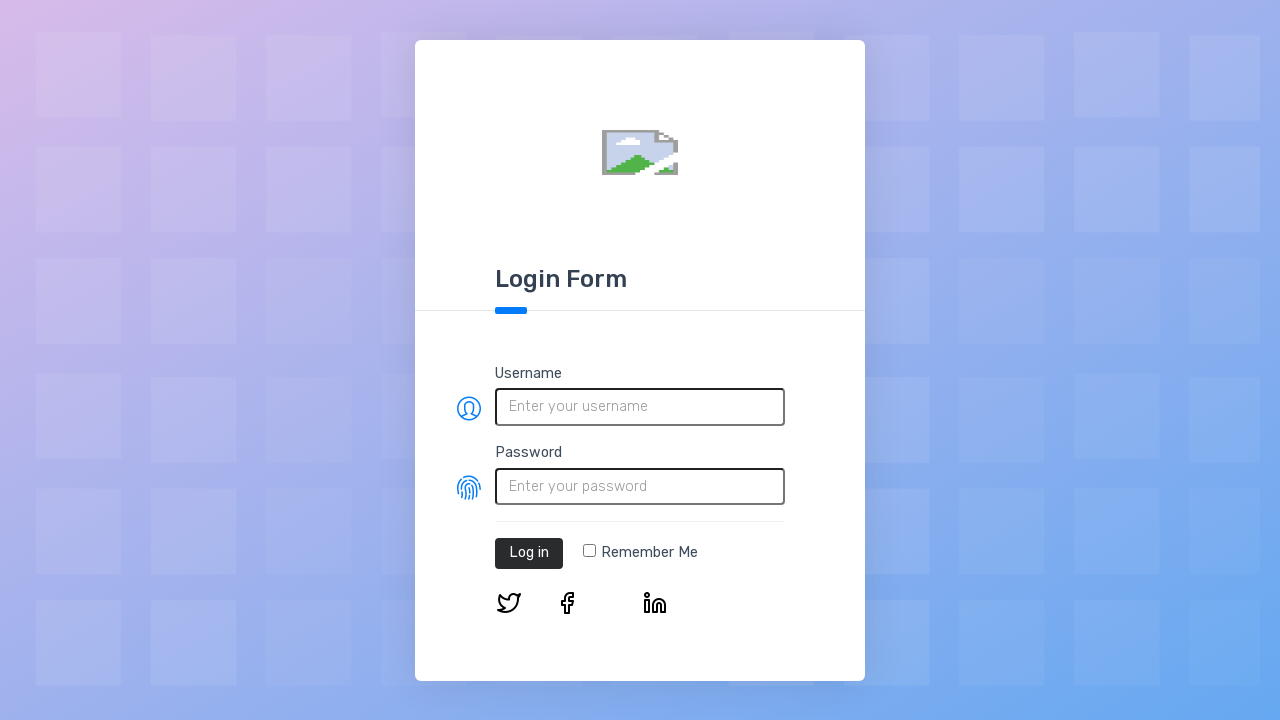

Verified page title is 'ACME demo app'
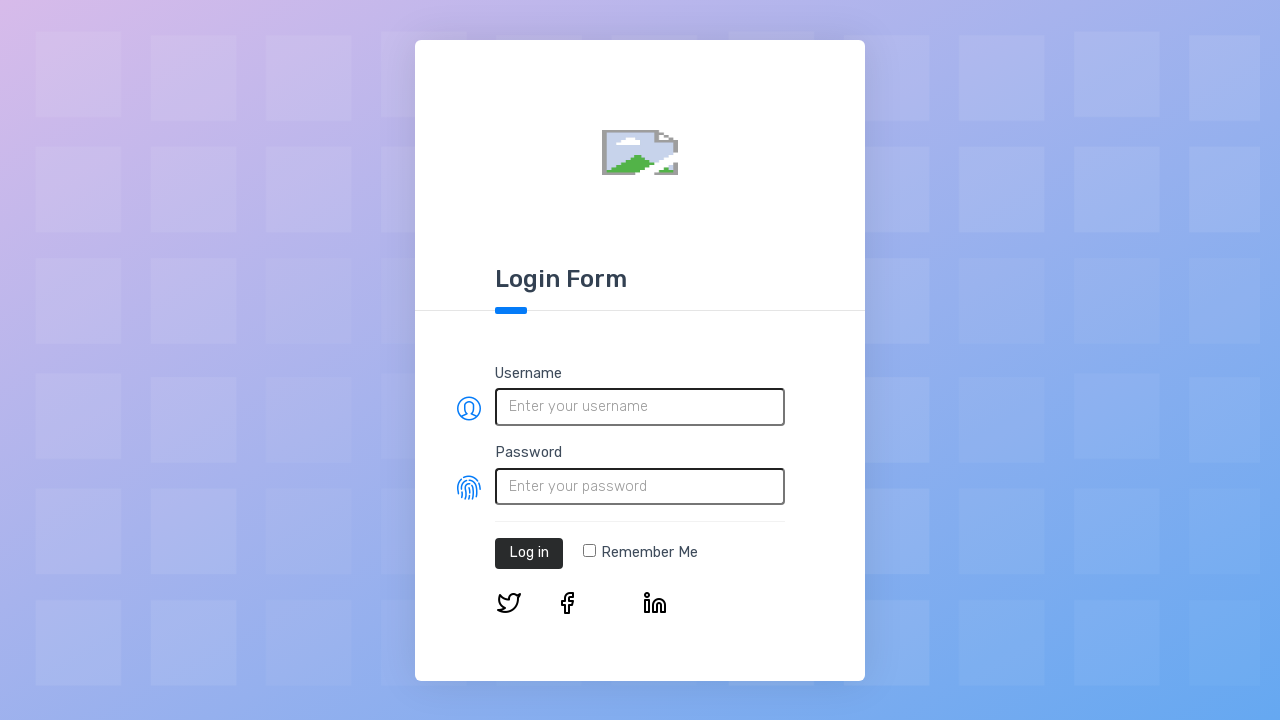

Login page fully loaded (networkidle)
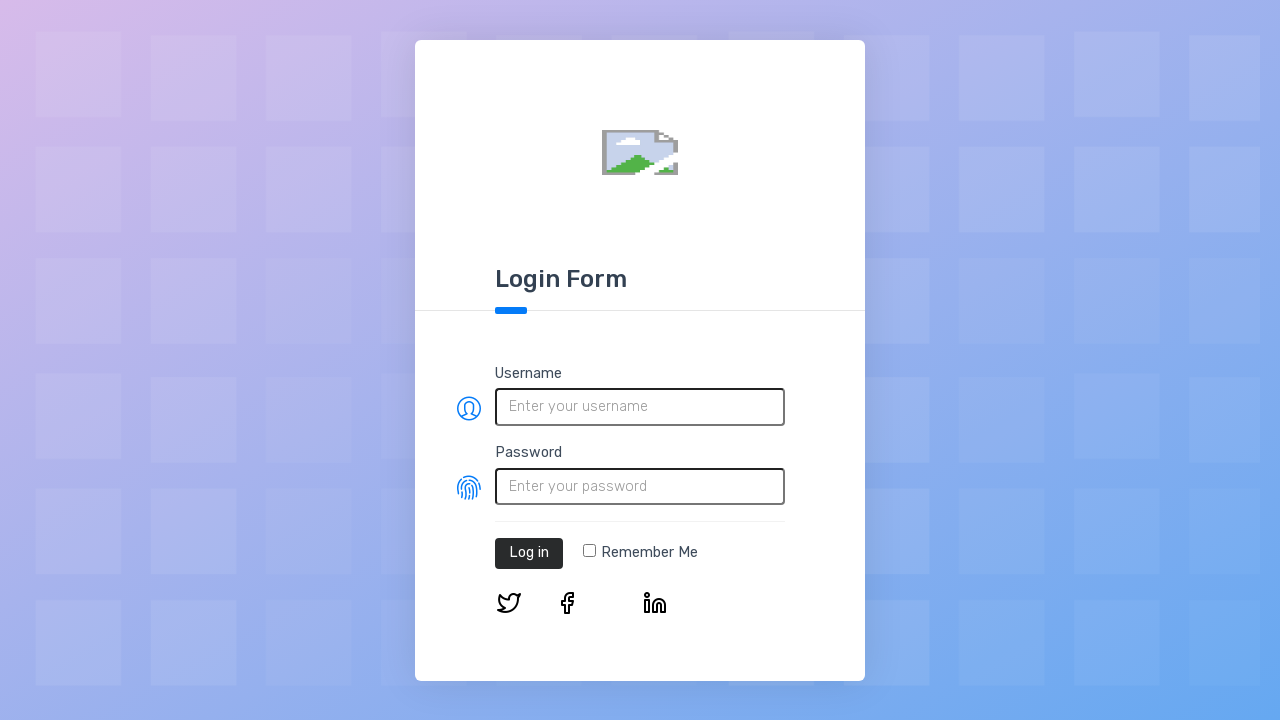

Clicked the 'Log in' button at (529, 553) on #log-in
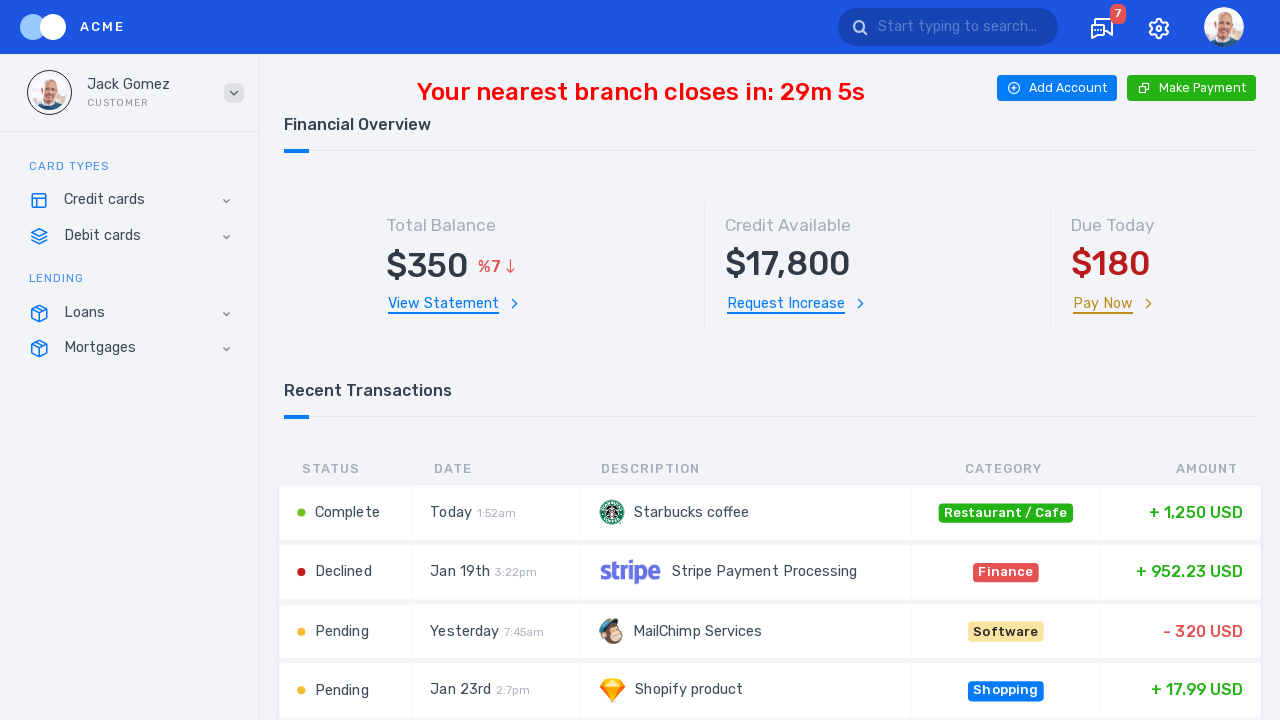

App page fully loaded after login (networkidle)
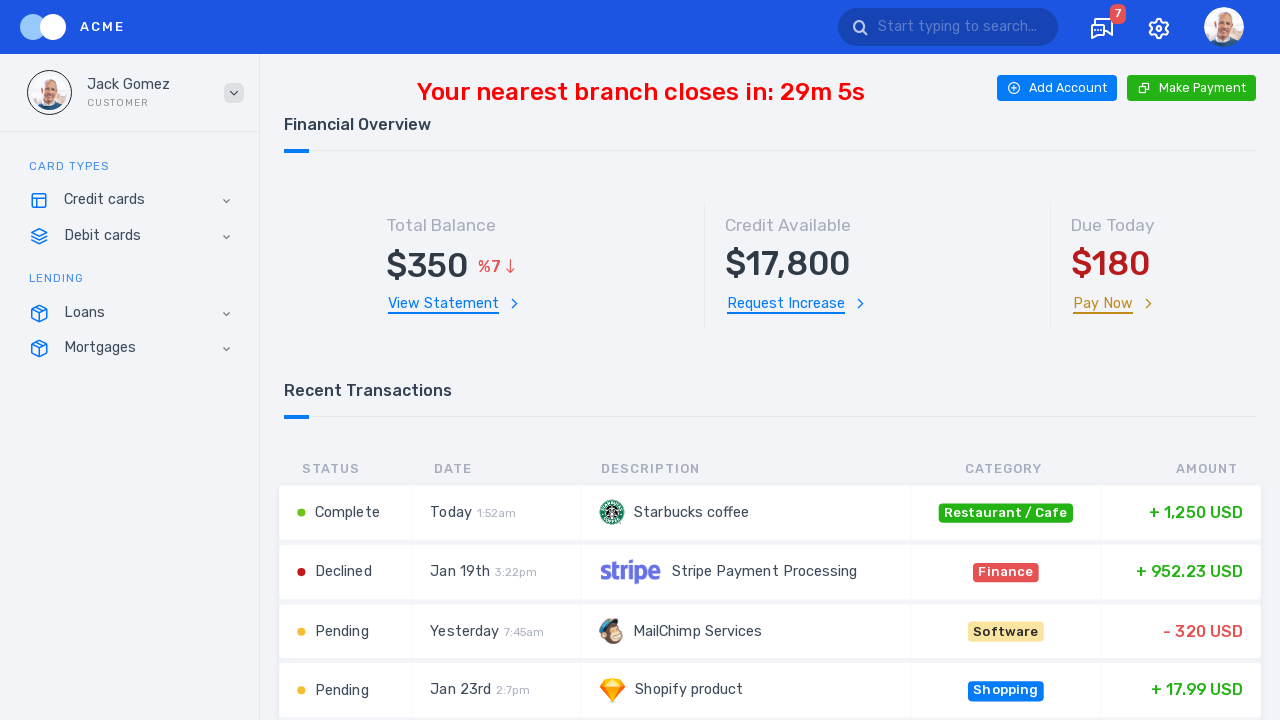

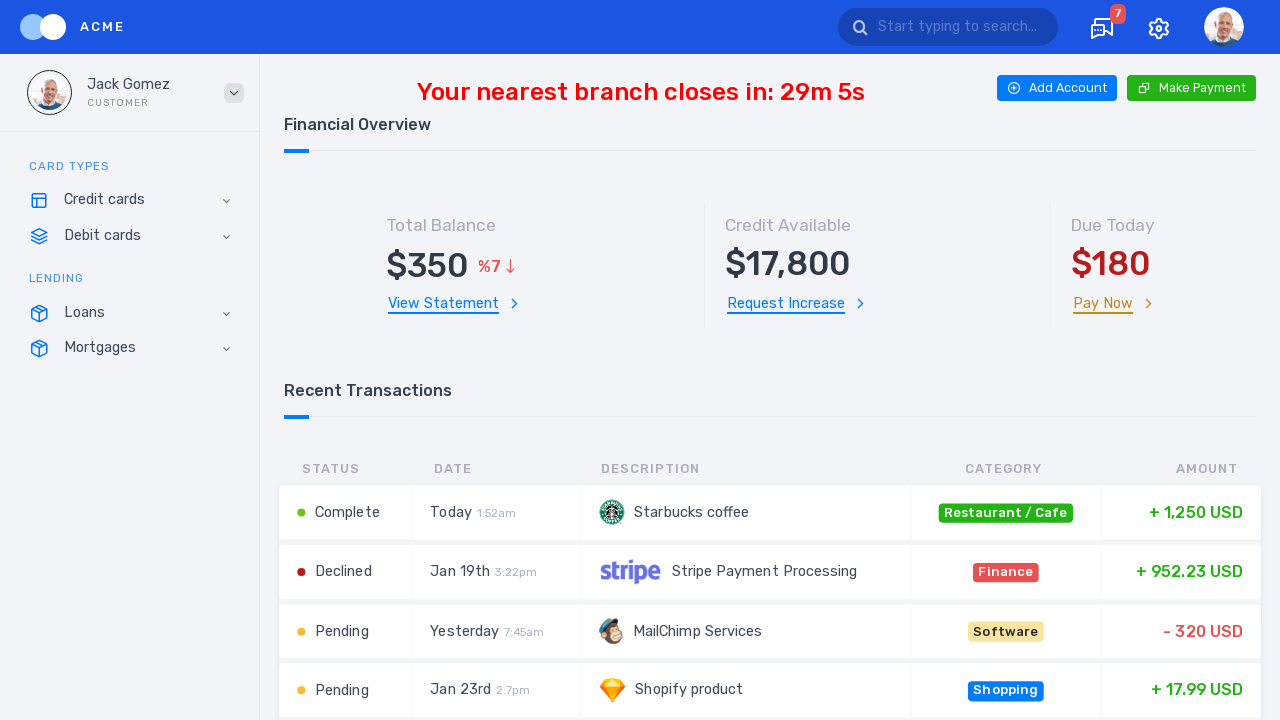